Tests title-based locators by verifying elements with title attributes and hovering to trigger tooltips.

Starting URL: https://testautomationpractice.blogspot.com/p/playwrightpractice.html

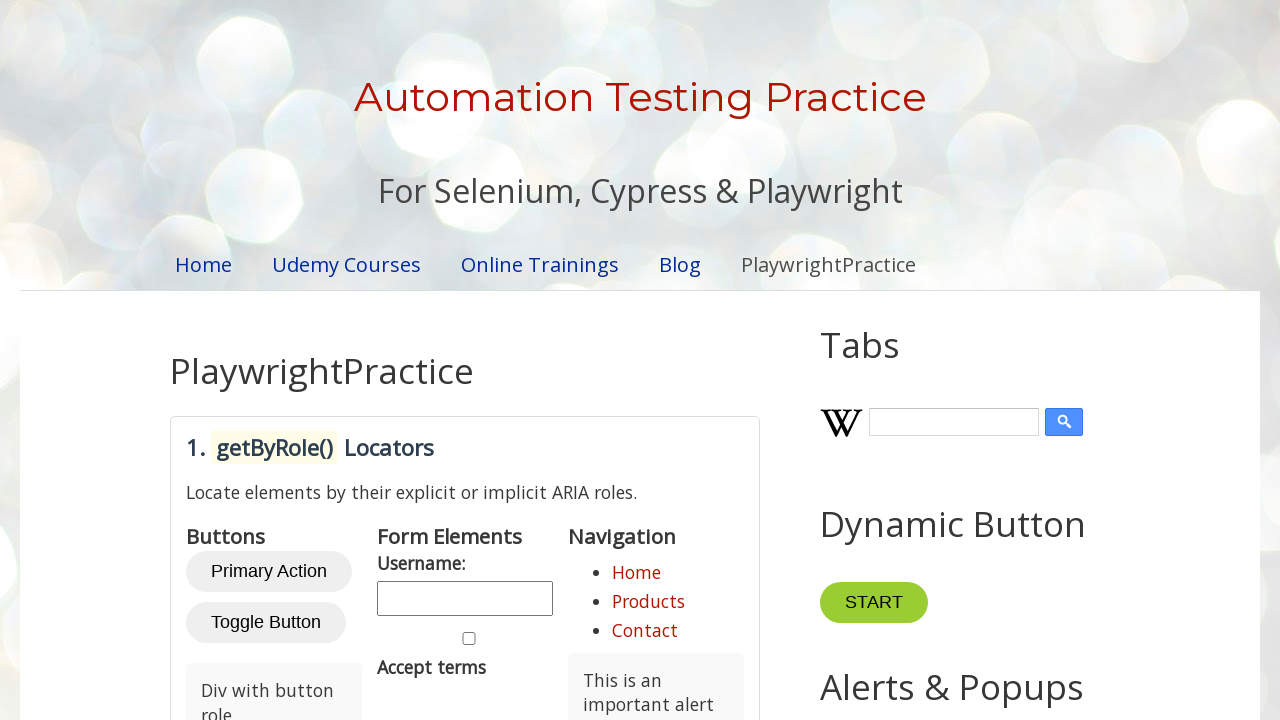

Waited for page to load with networkidle state
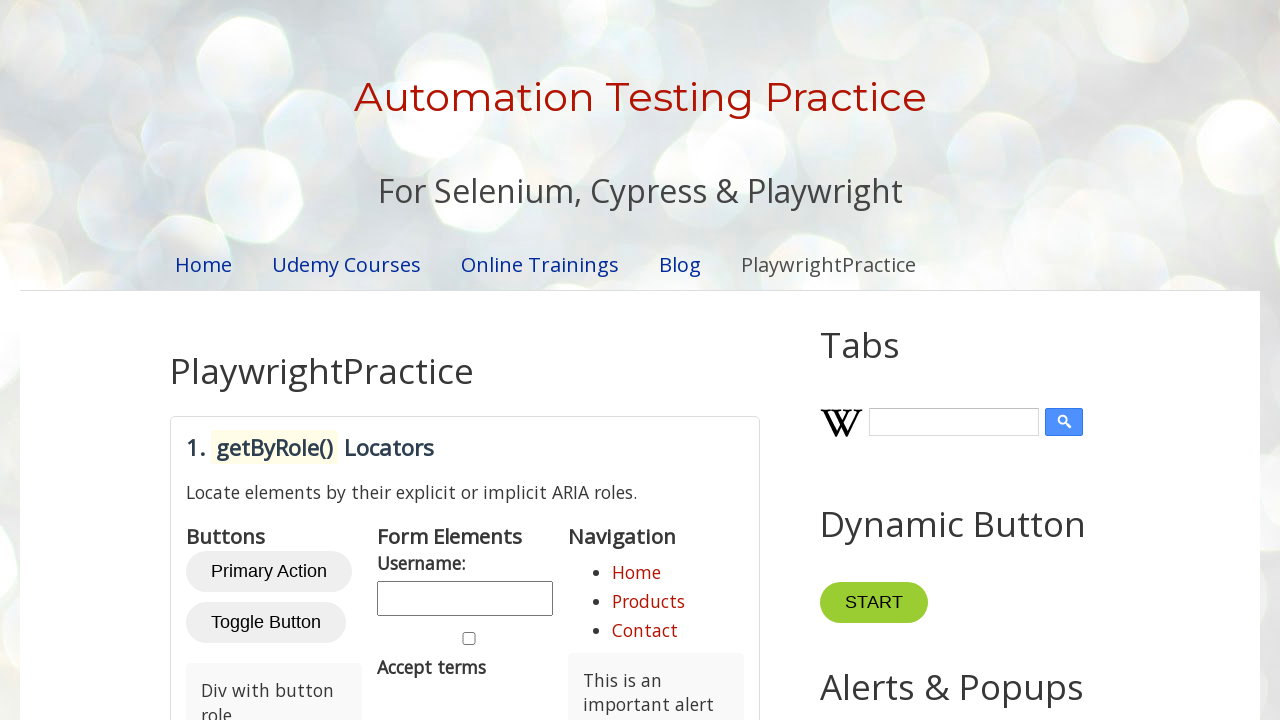

Located title-locators section by ID
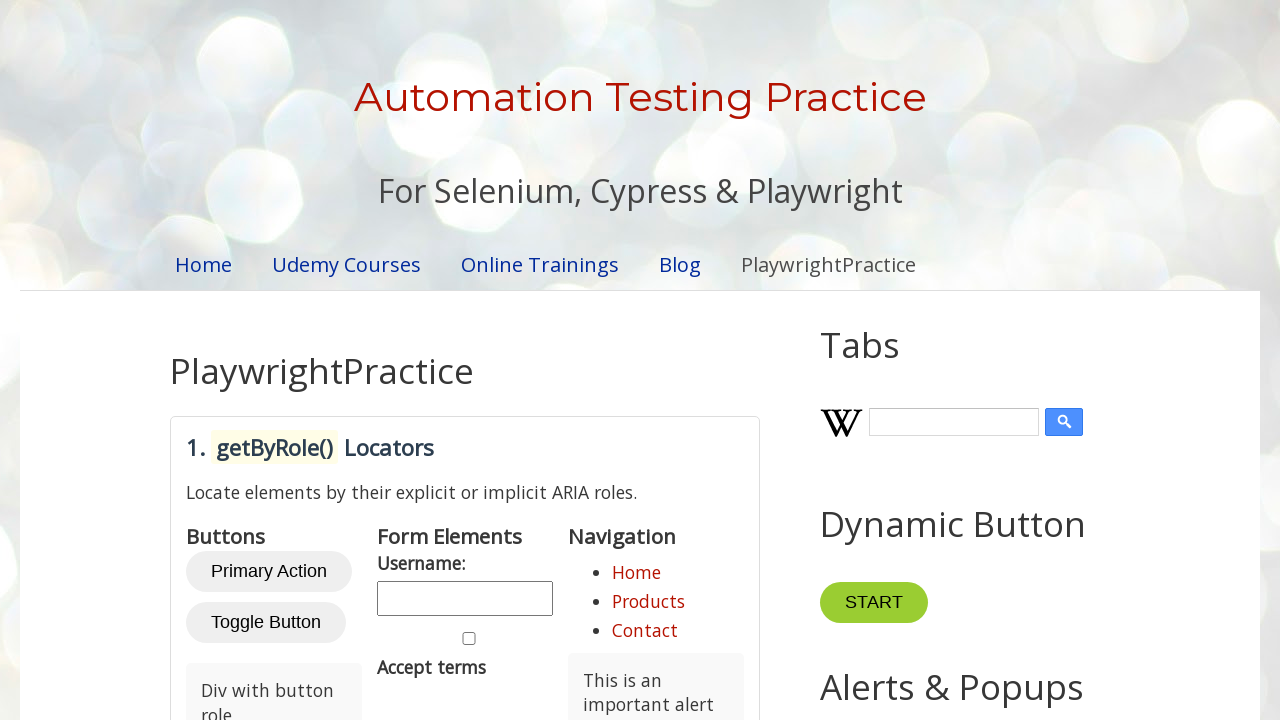

Home page link element with title attribute became visible
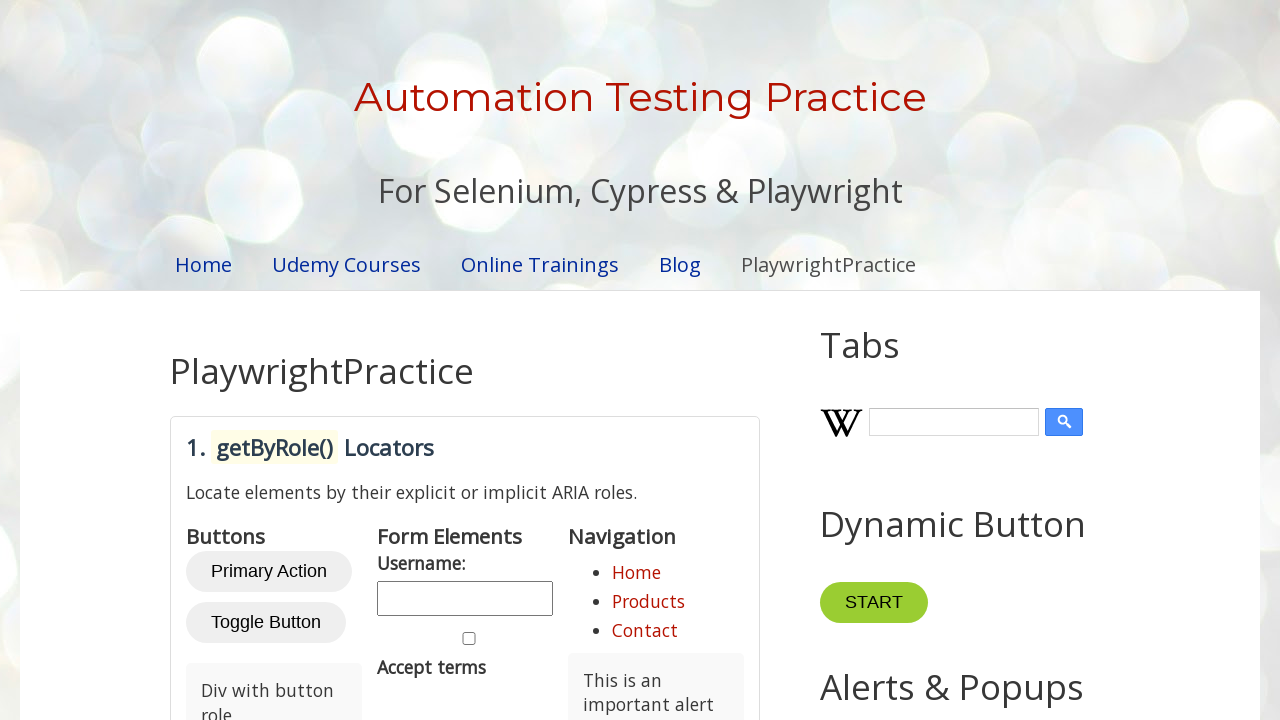

HyperText Markup Language element with title attribute became visible
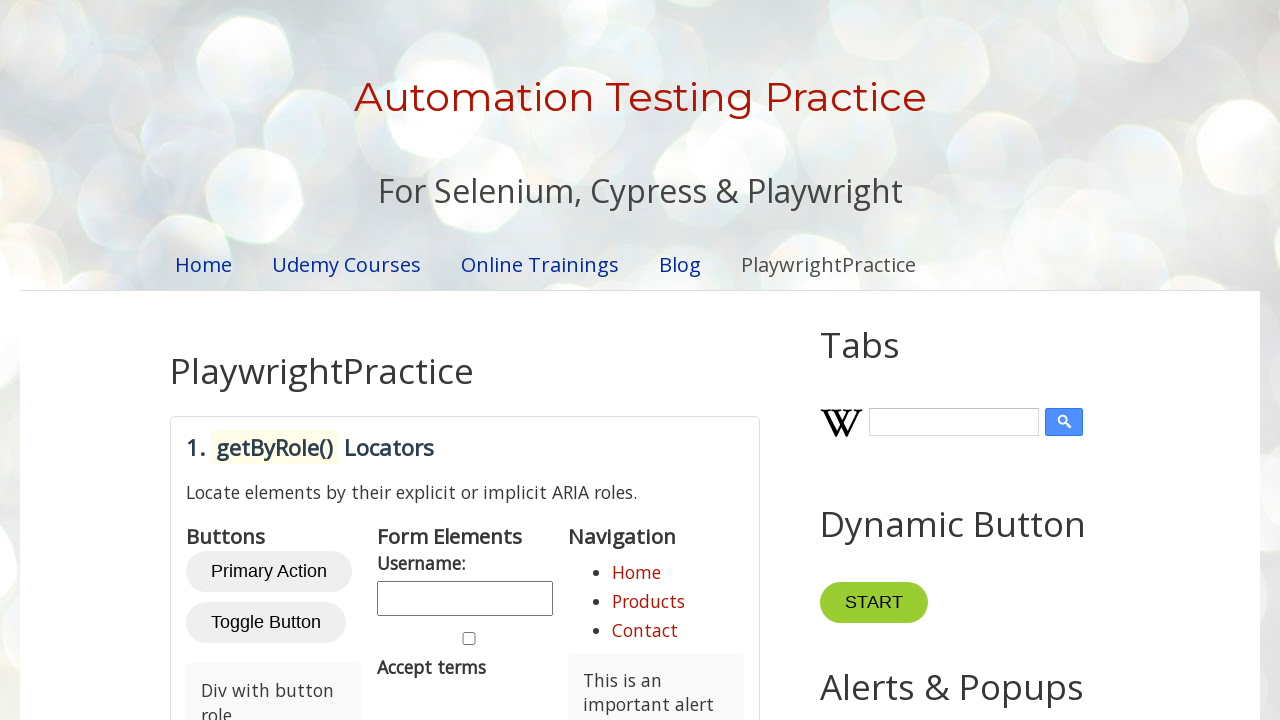

Save changes button with title attribute became visible
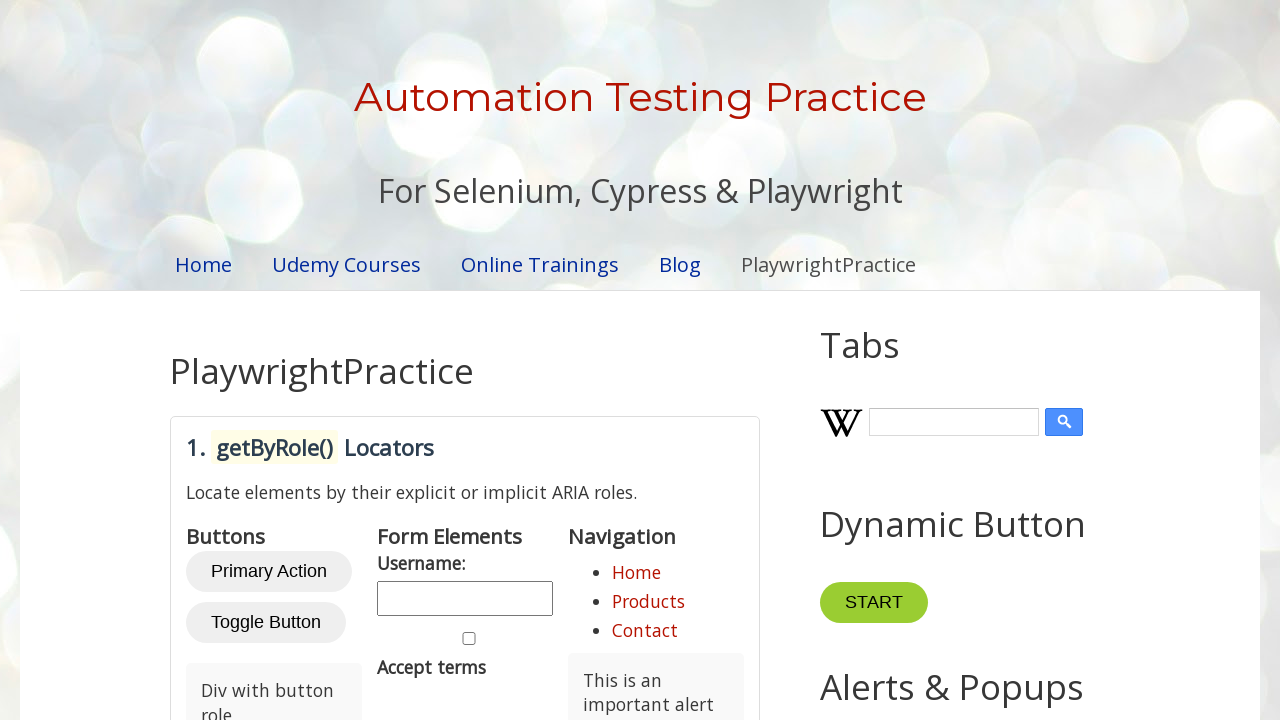

Located tooltip element by title attribute
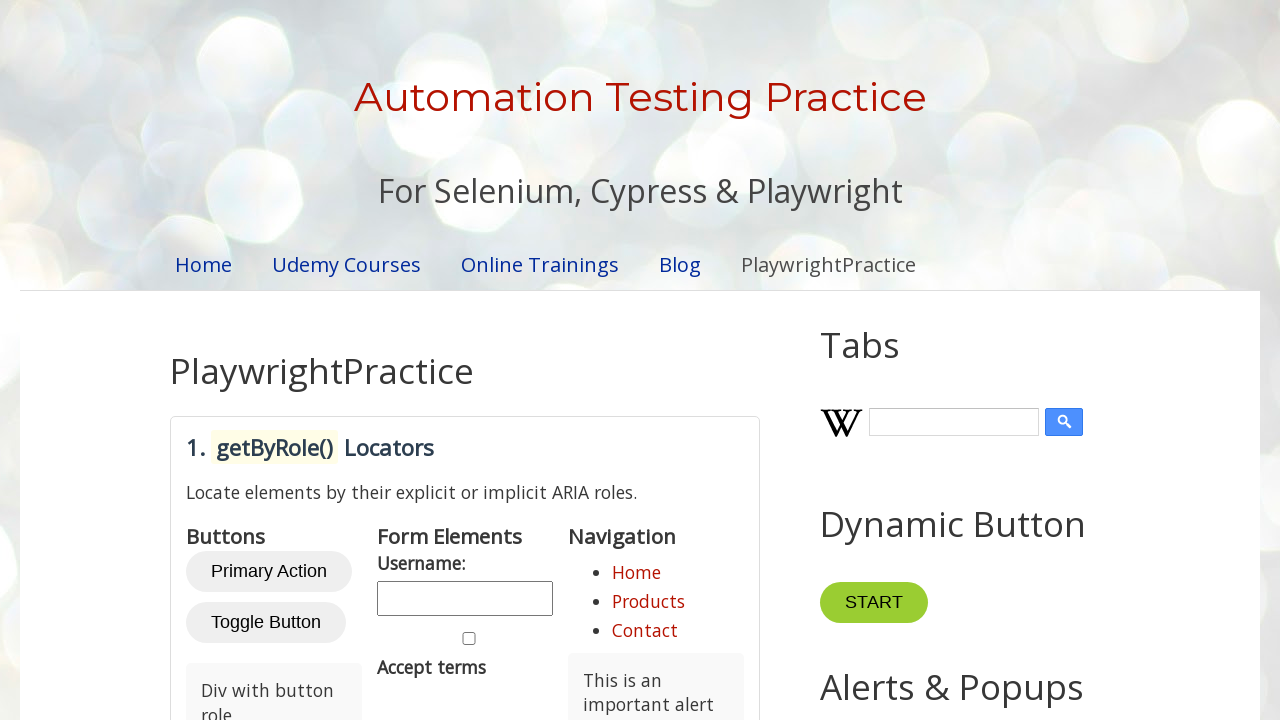

Hovered over tooltip element to trigger tooltip display at (303, 361) on #title-locators >> internal:attr=[title="Tooltip text"i]
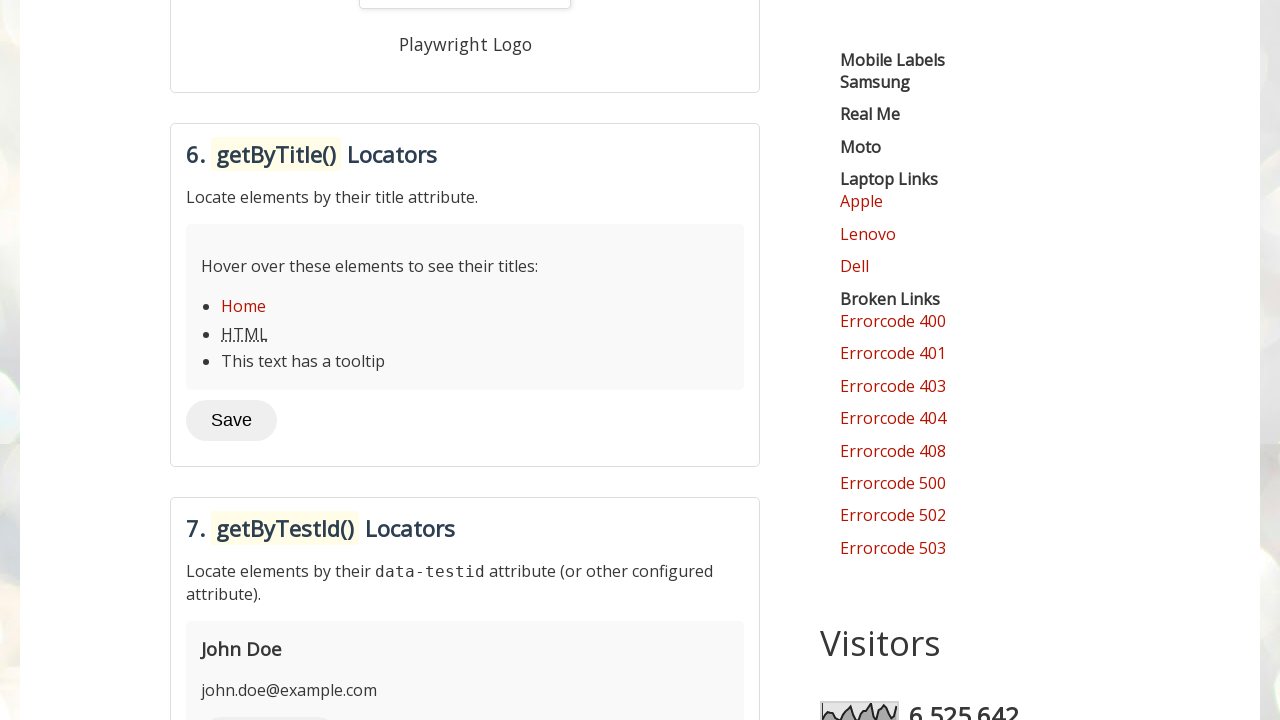

Verified tooltip element has correct title attribute 'Tooltip text'
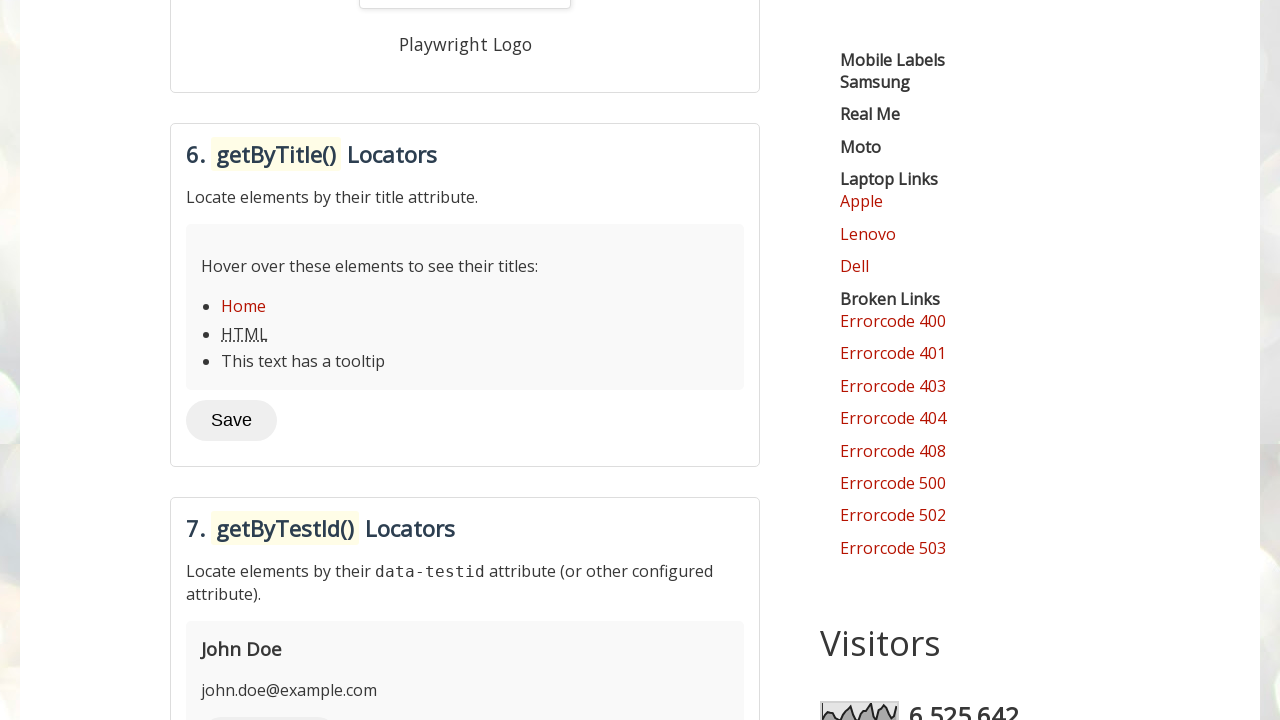

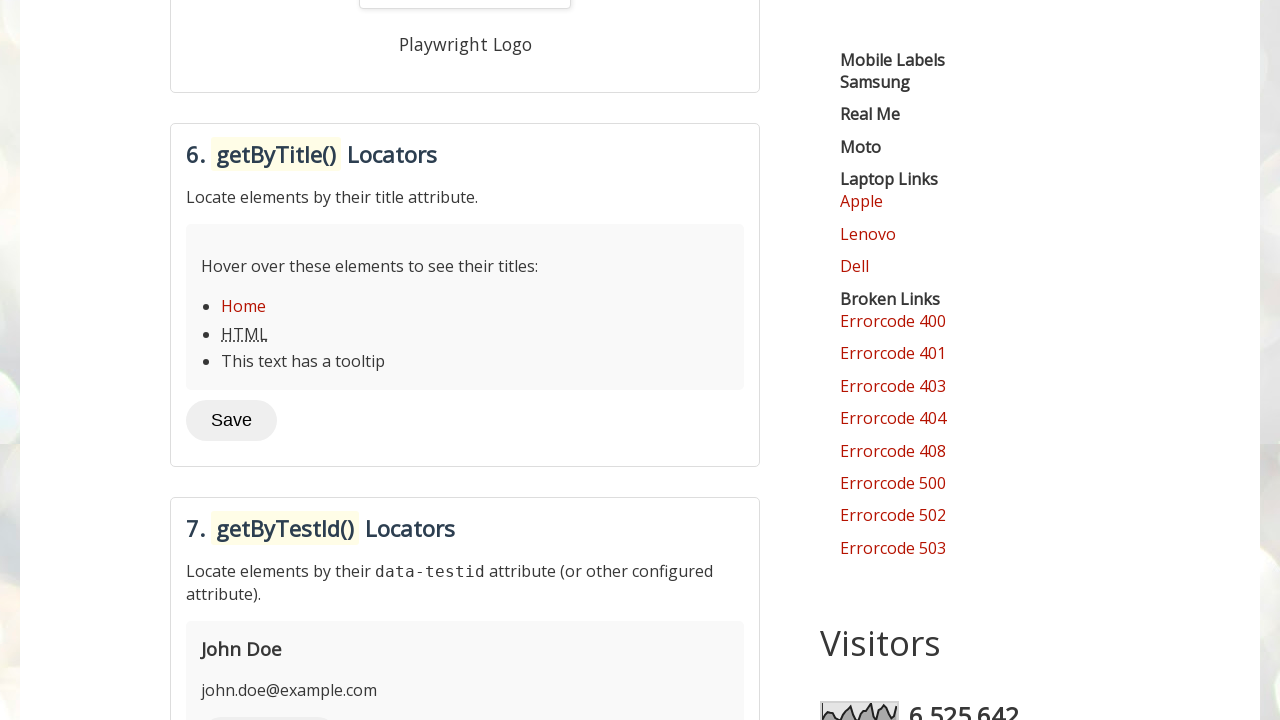